Tests BMI calculator with underweight values (height 176cm, weight 20kg) and verifies the calculated BMI and status message

Starting URL: https://peter425.gitlab.io/openpeopletestwebsite/bmi.html

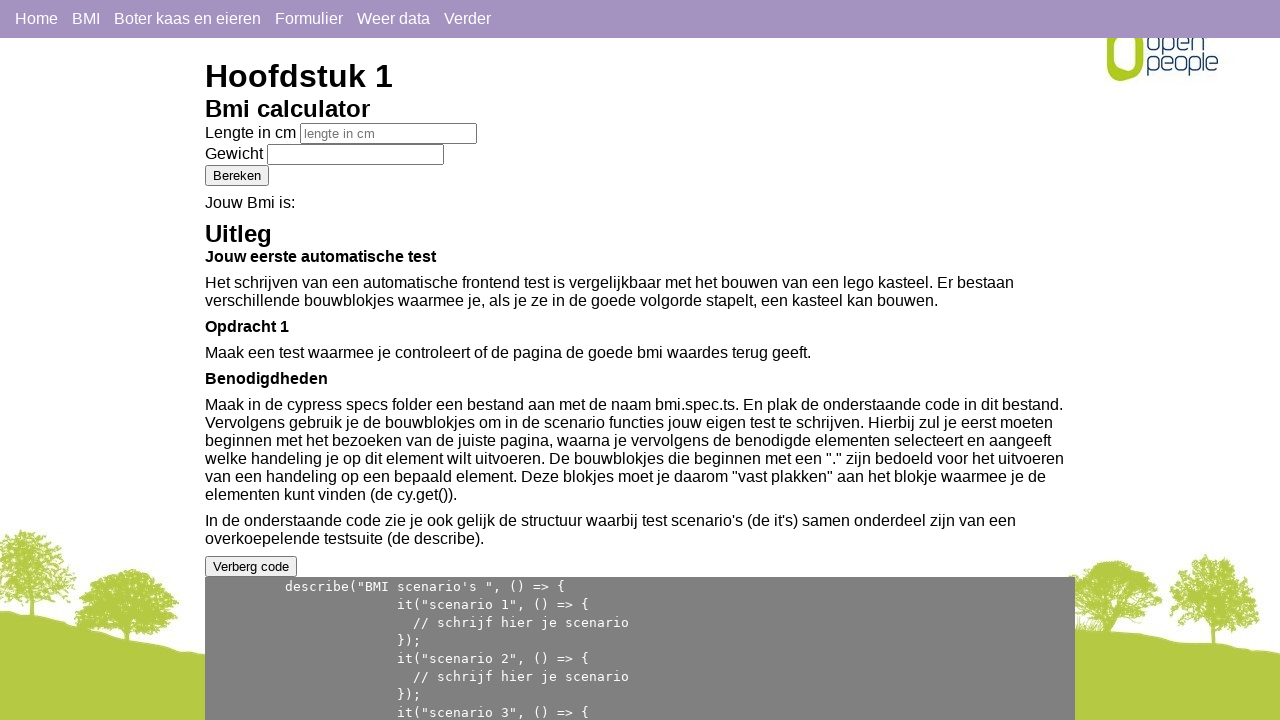

Filled height field with 176 cm on //input[@id='BMILengte']
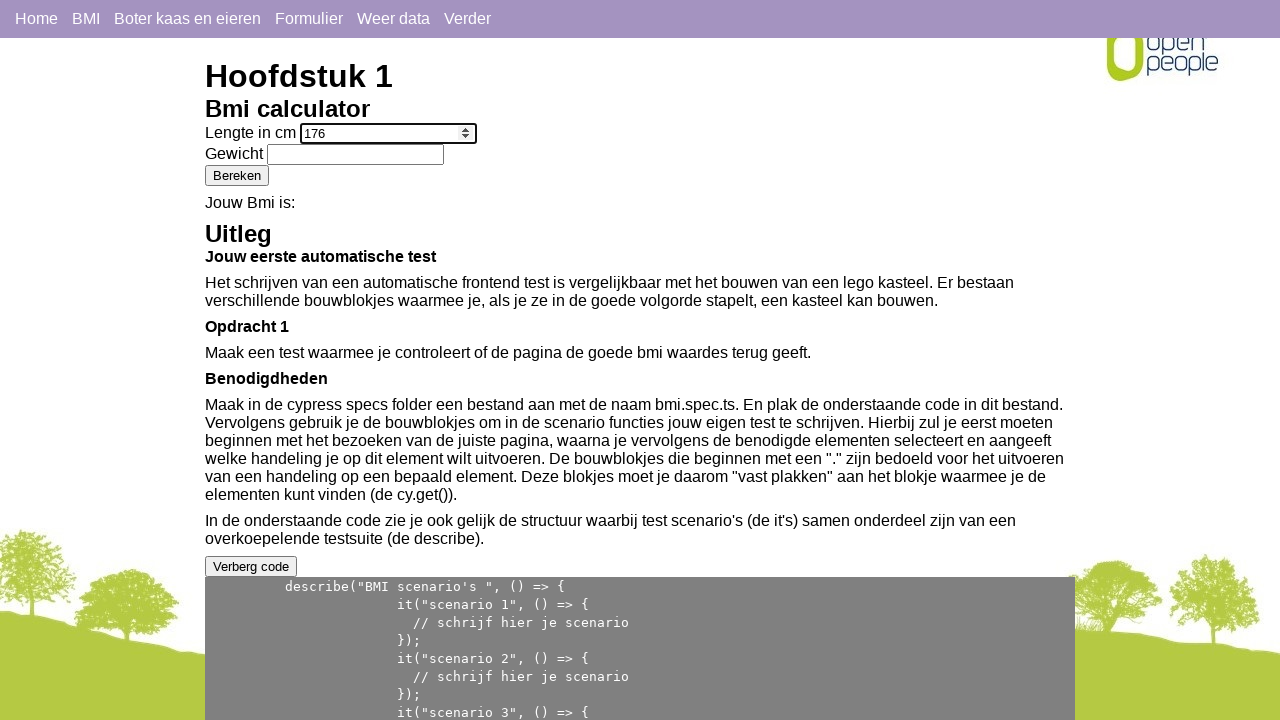

Filled weight field with 20 kg on //input[@id='BMIGewicht']
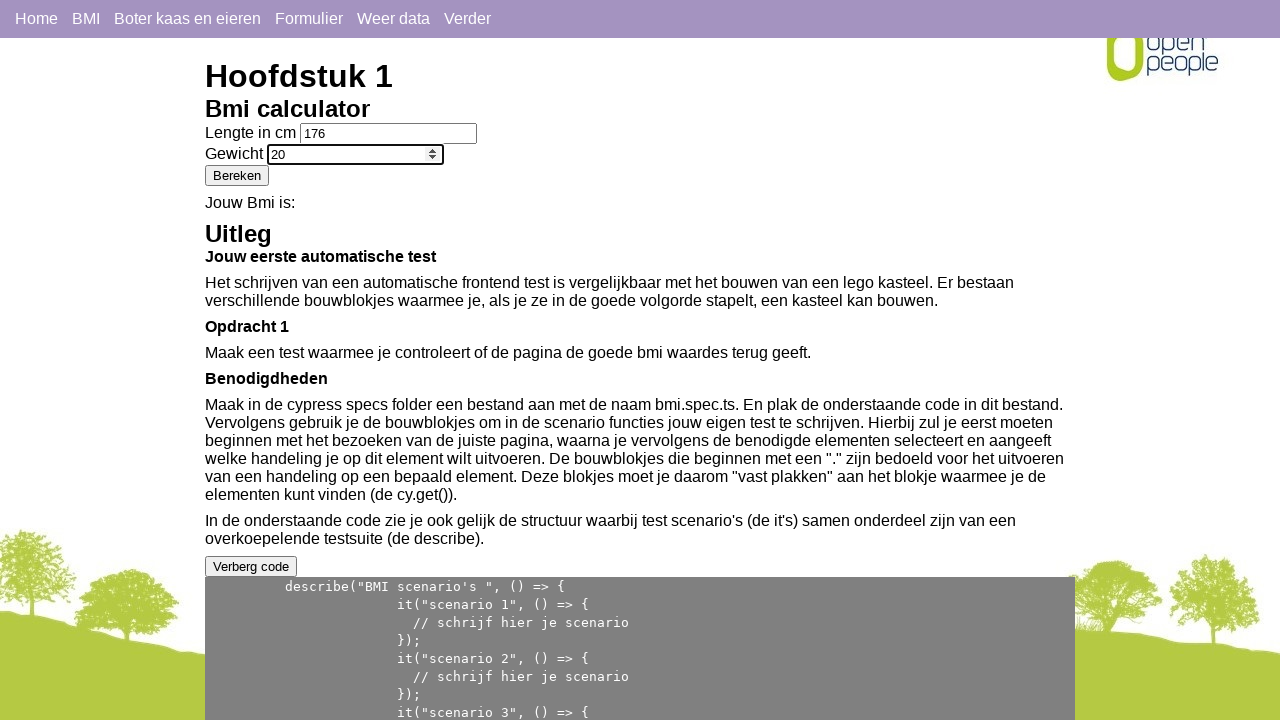

Clicked calculate BMI button at (237, 176) on xpath=//button[@id='berekenBMI']
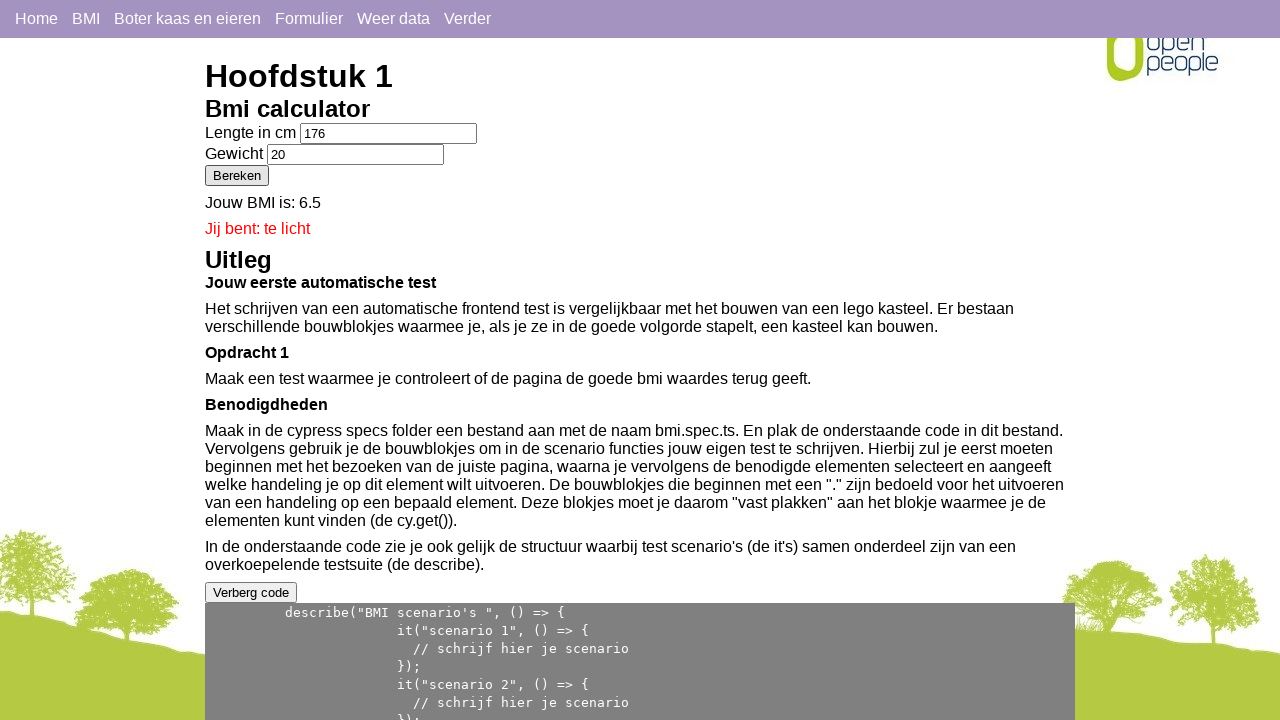

Verified BMI result displays 'Jouw BMI is: 6.5'
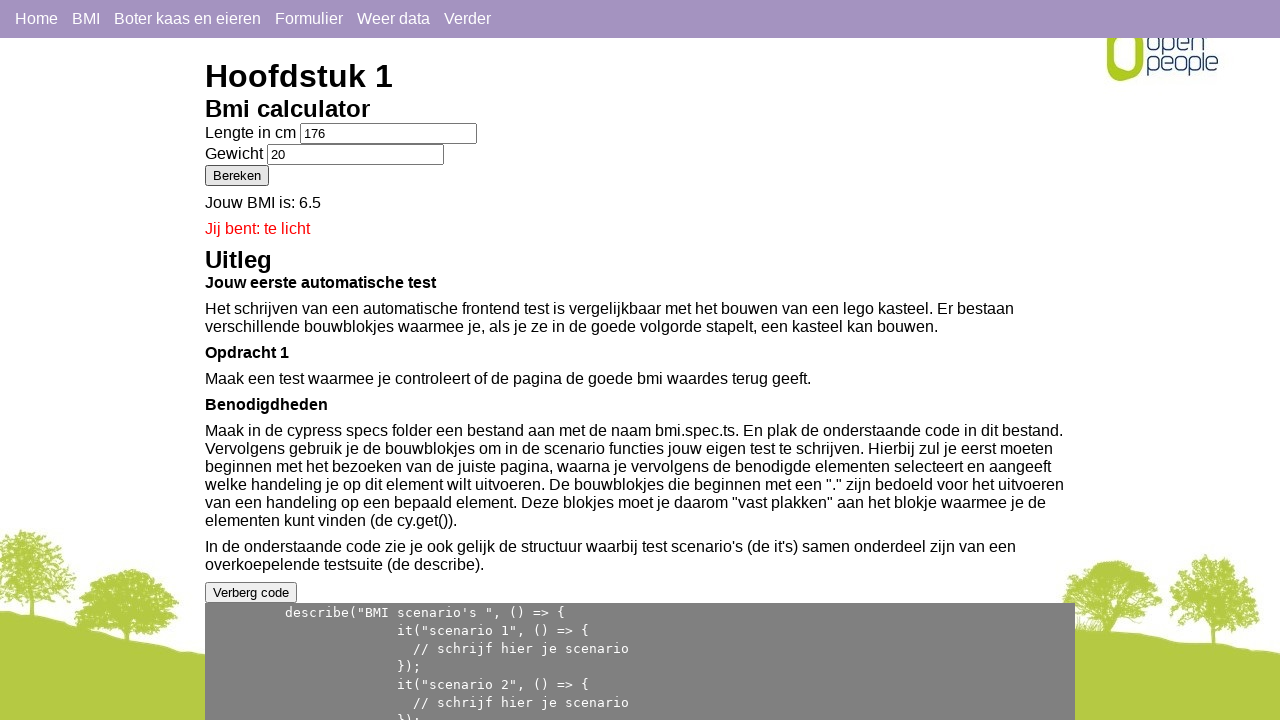

Verified status message displays 'Jij bent: te licht' (underweight)
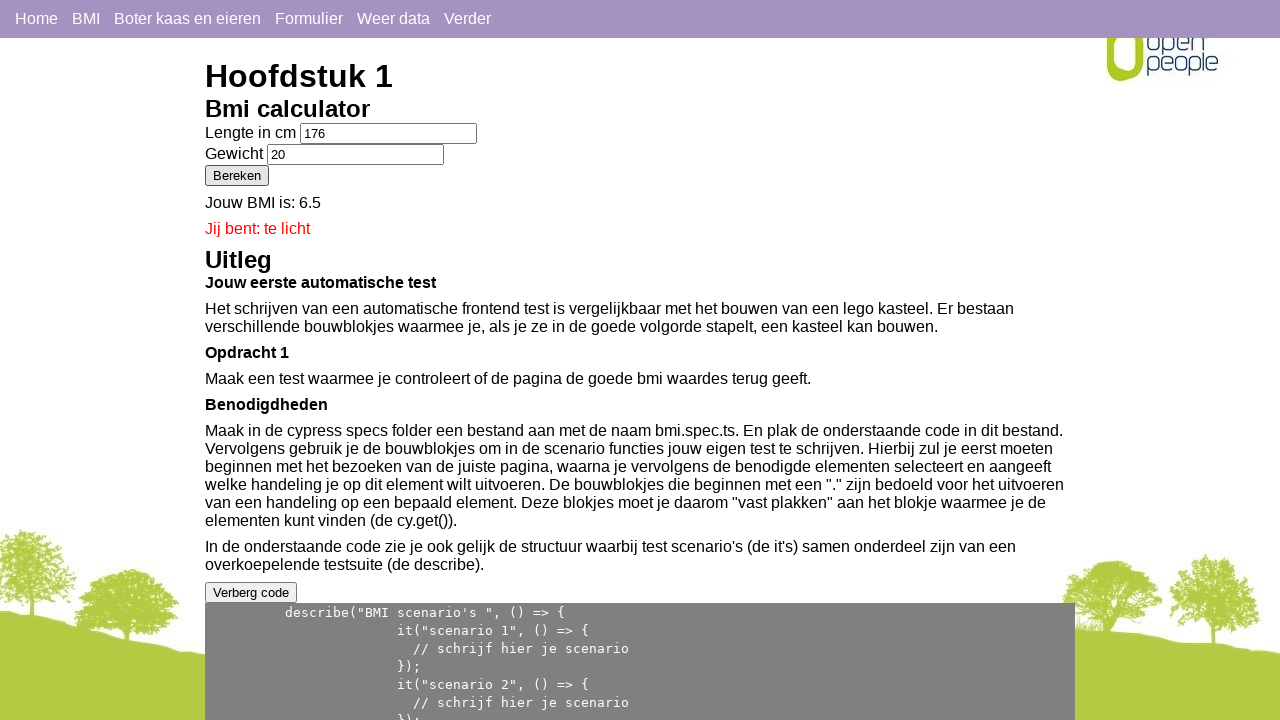

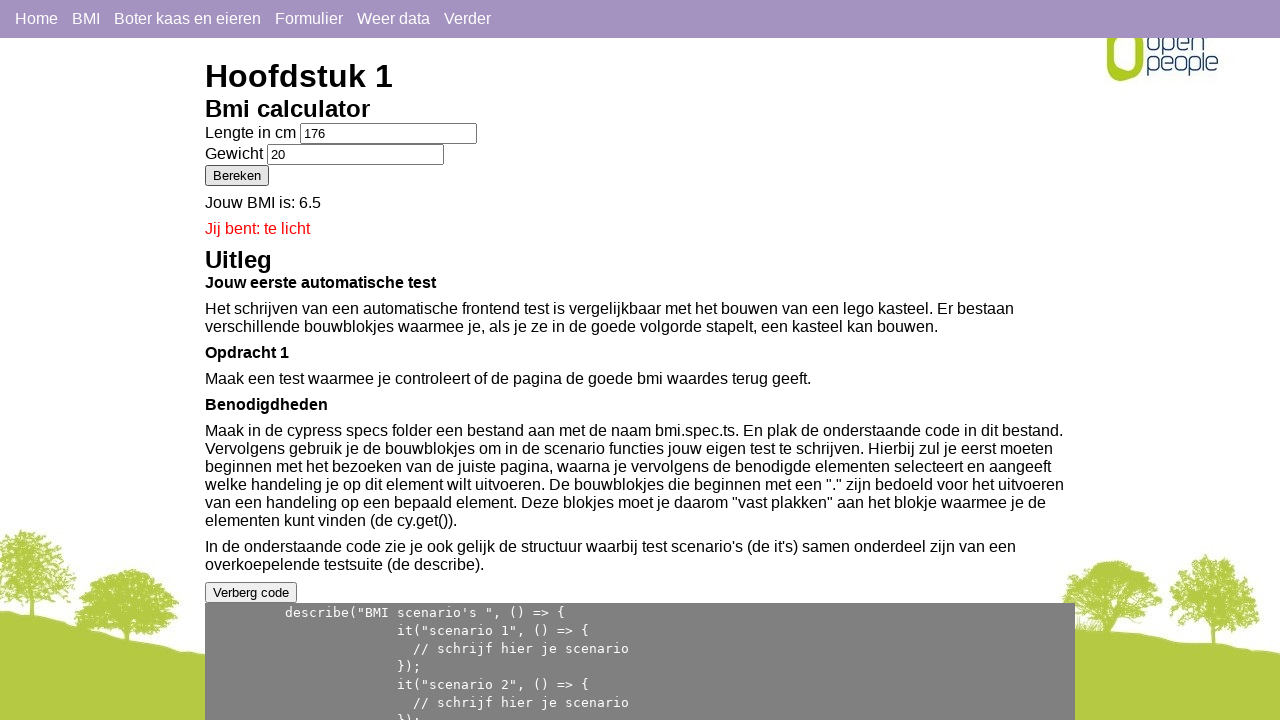